Tests navigation from a sitemap XML page to a specific page about how the Calley auto dialer app works by clicking a link.

Starting URL: https://www.getcalley.com/page-sitemap.xml

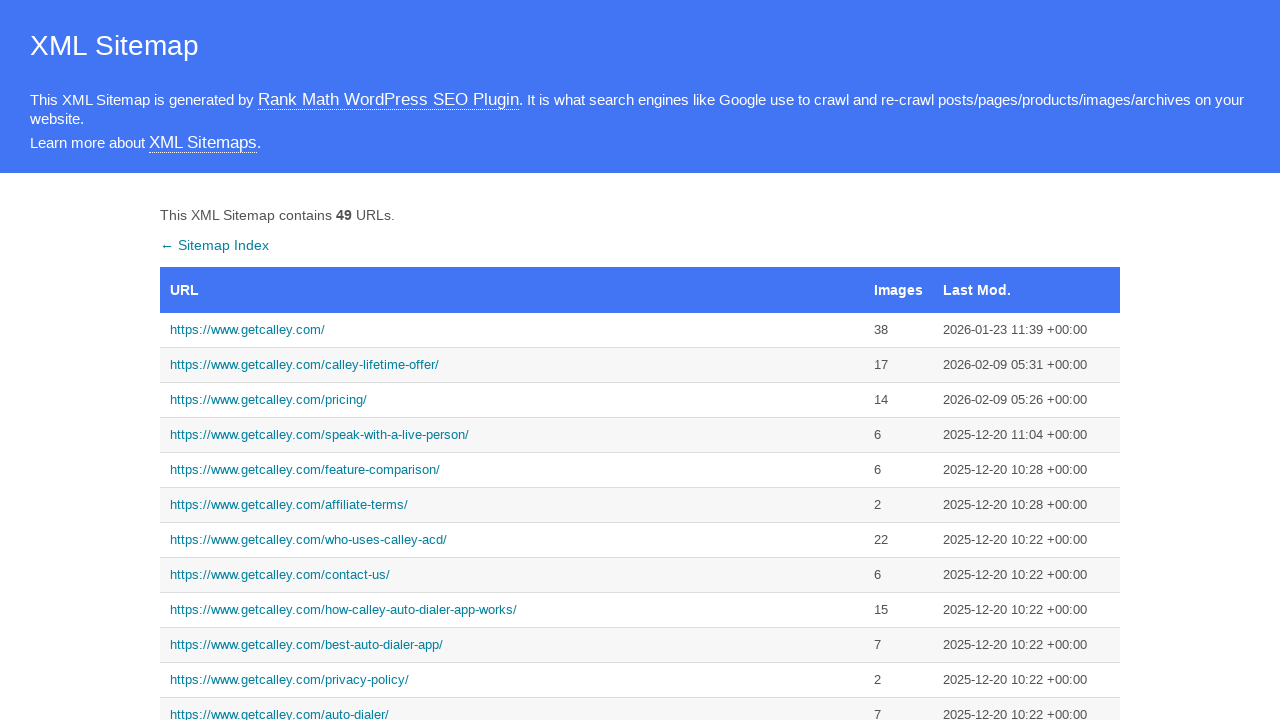

Clicked link to 'how calley auto dialer app works' page from sitemap at (512, 610) on a[href='https://www.getcalley.com/how-calley-auto-dialer-app-works/']
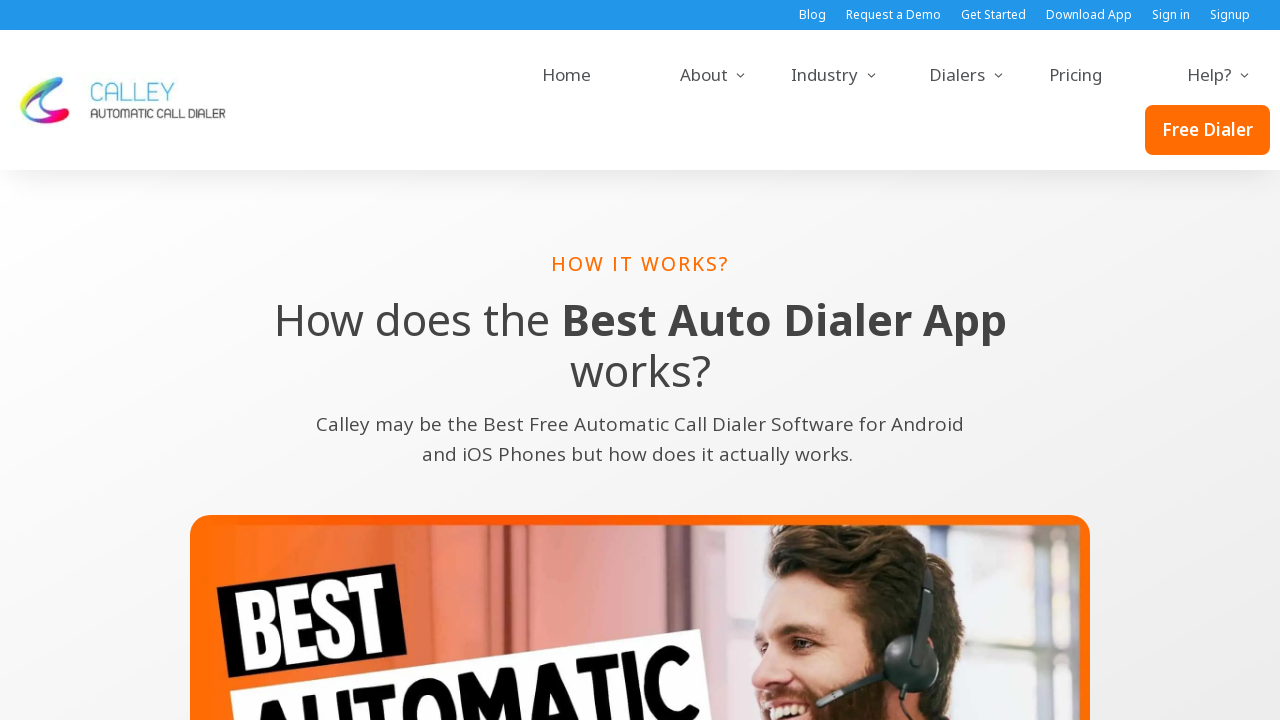

Page navigation completed and DOM content loaded
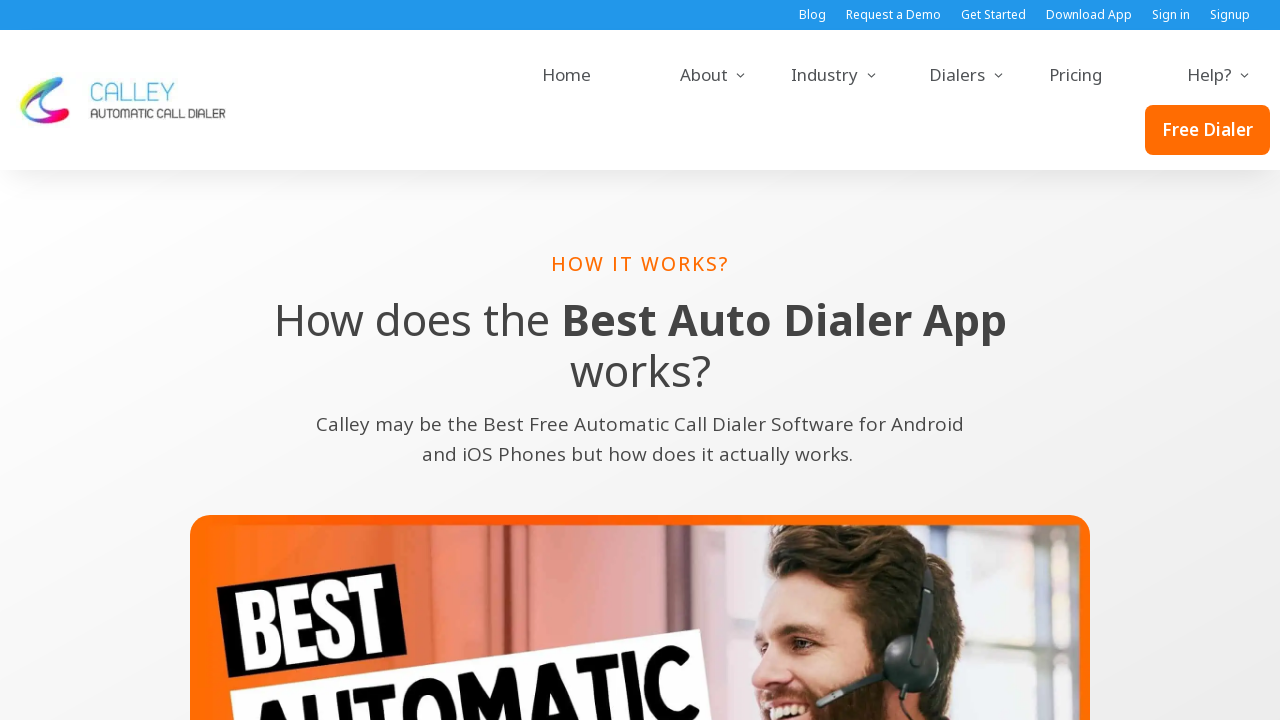

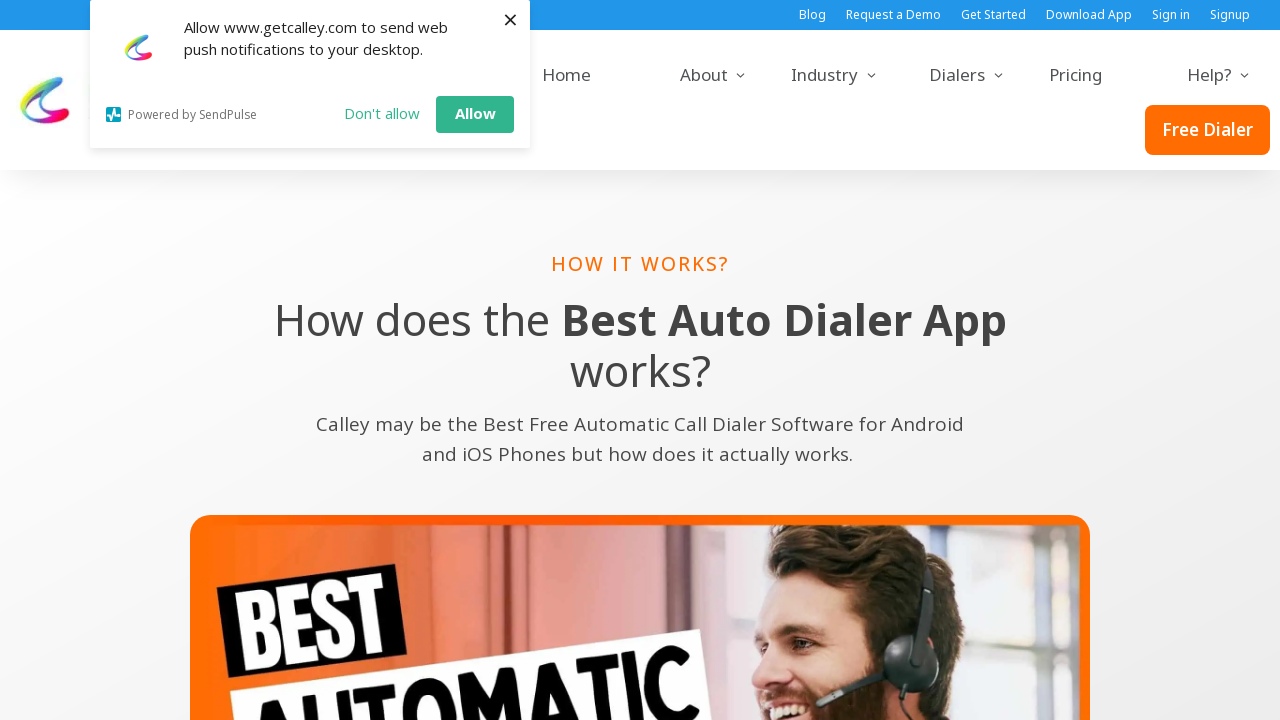